Tests filling multiple textbox elements on a demo form page, including single-line inputs for name and email, and multi-line textareas for current and permanent addresses.

Starting URL: https://demoqa.com/text-box

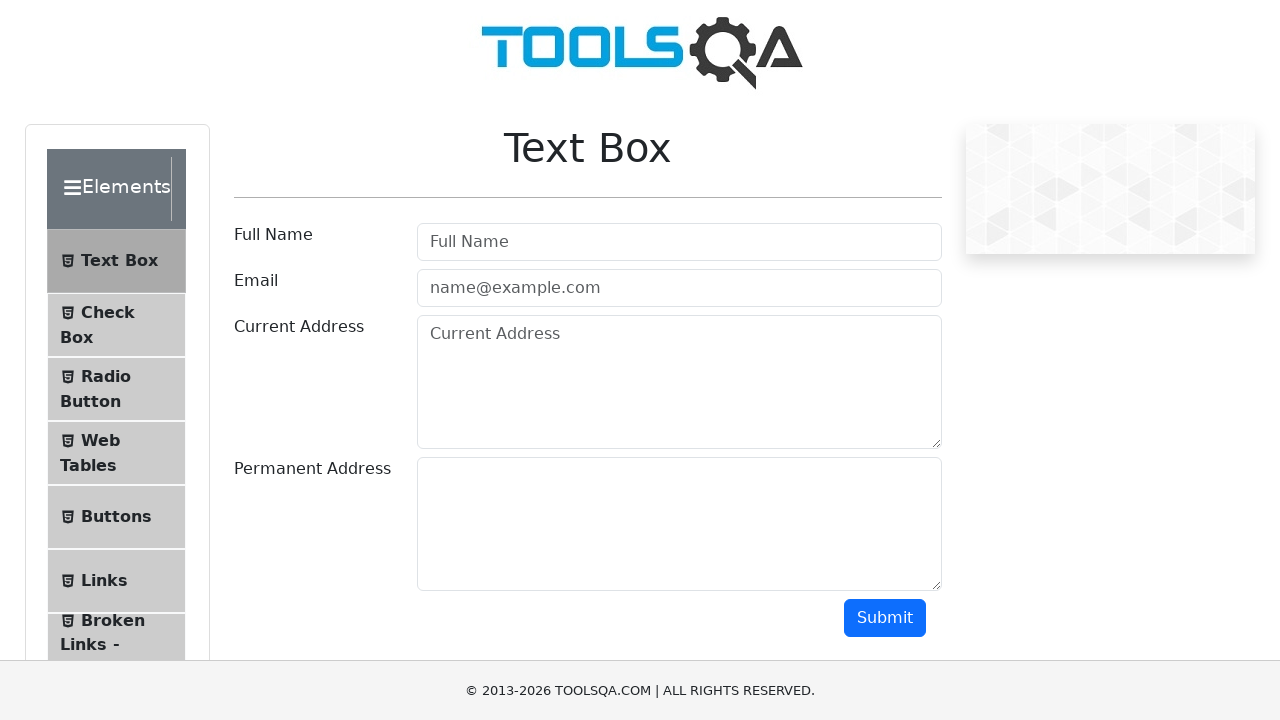

Filled username textbox with 'John Smith' on #userName
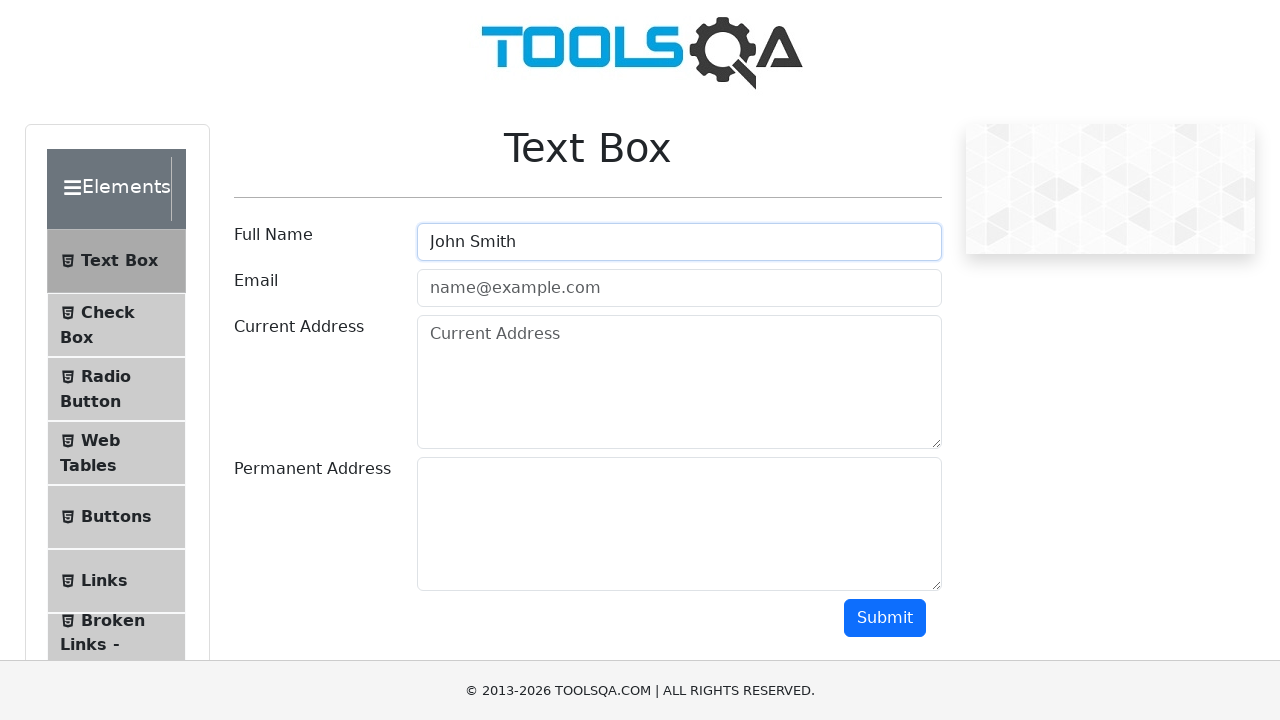

Filled email textbox with 'john.smith@testdomain.com' on #userEmail
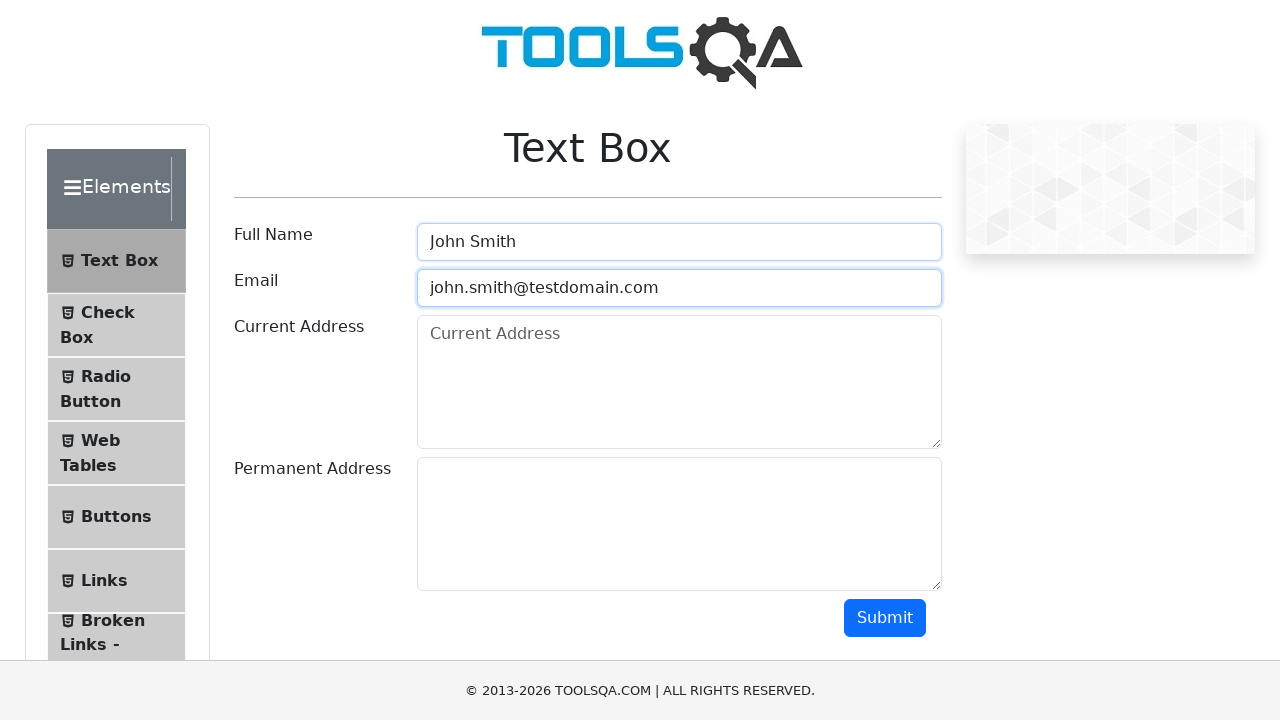

Filled current address textarea with multi-line address on #currentAddress
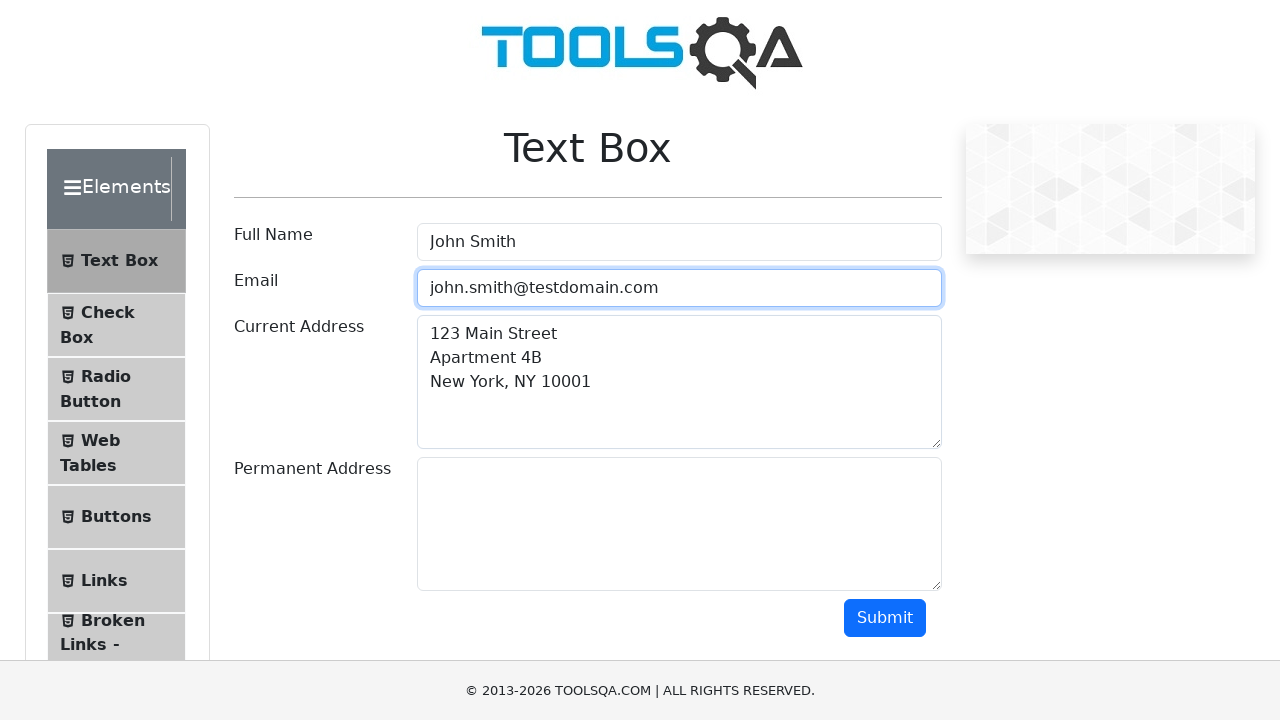

Filled permanent address textarea with multi-line address on #permanentAddress
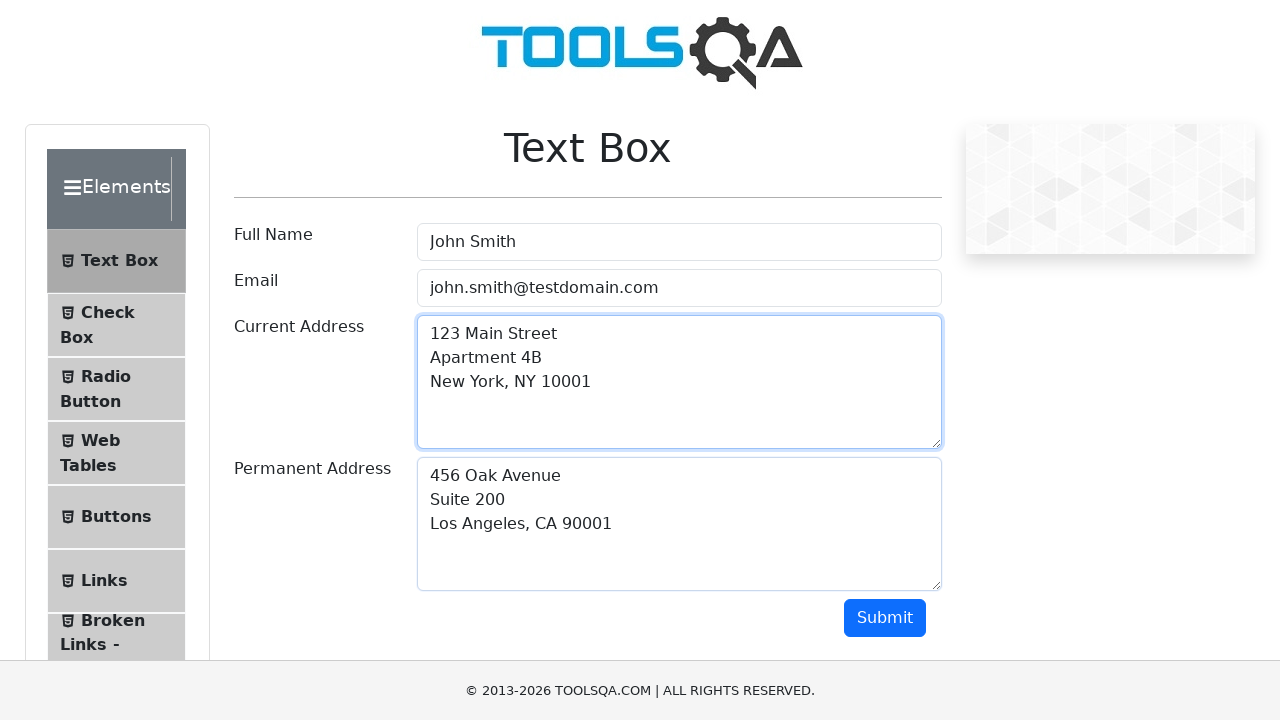

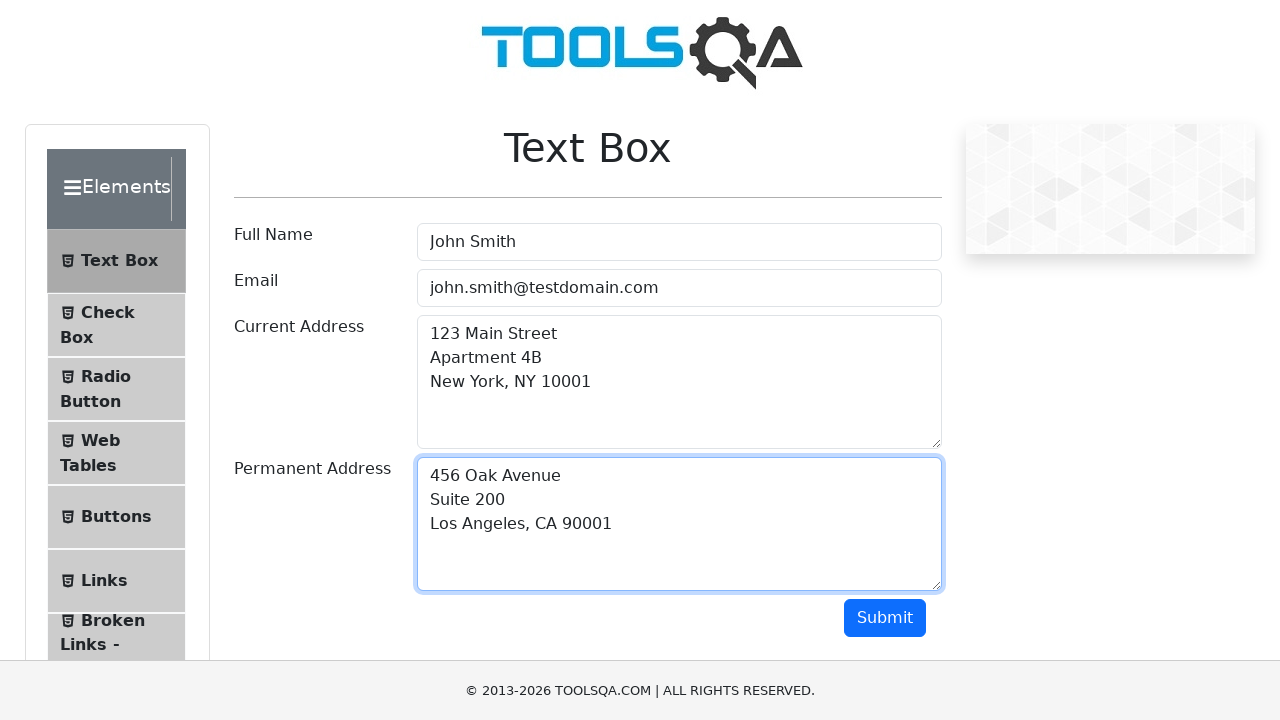